Tests the add/remove elements functionality by clicking the "Add Element" button five times and verifying that Delete buttons are created on the page.

Starting URL: http://the-internet.herokuapp.com/add_remove_elements/

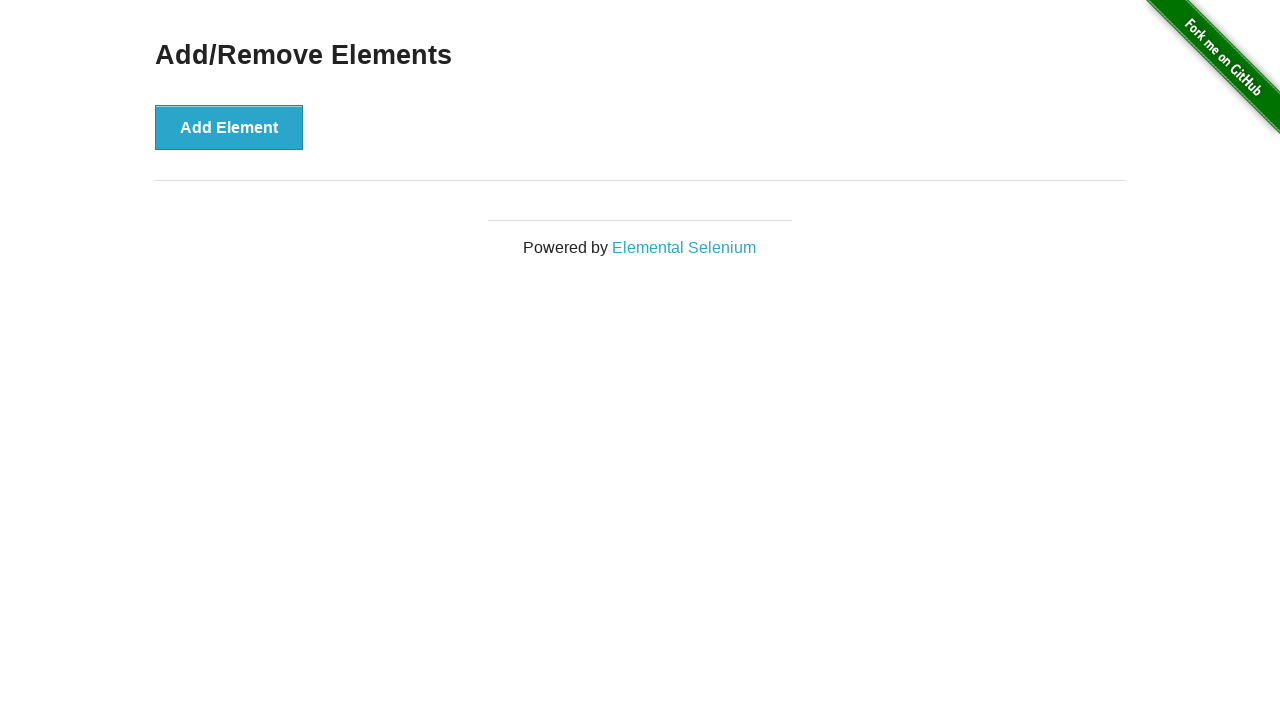

Clicked 'Add Element' button at (229, 127) on xpath=//button[text()="Add Element"]
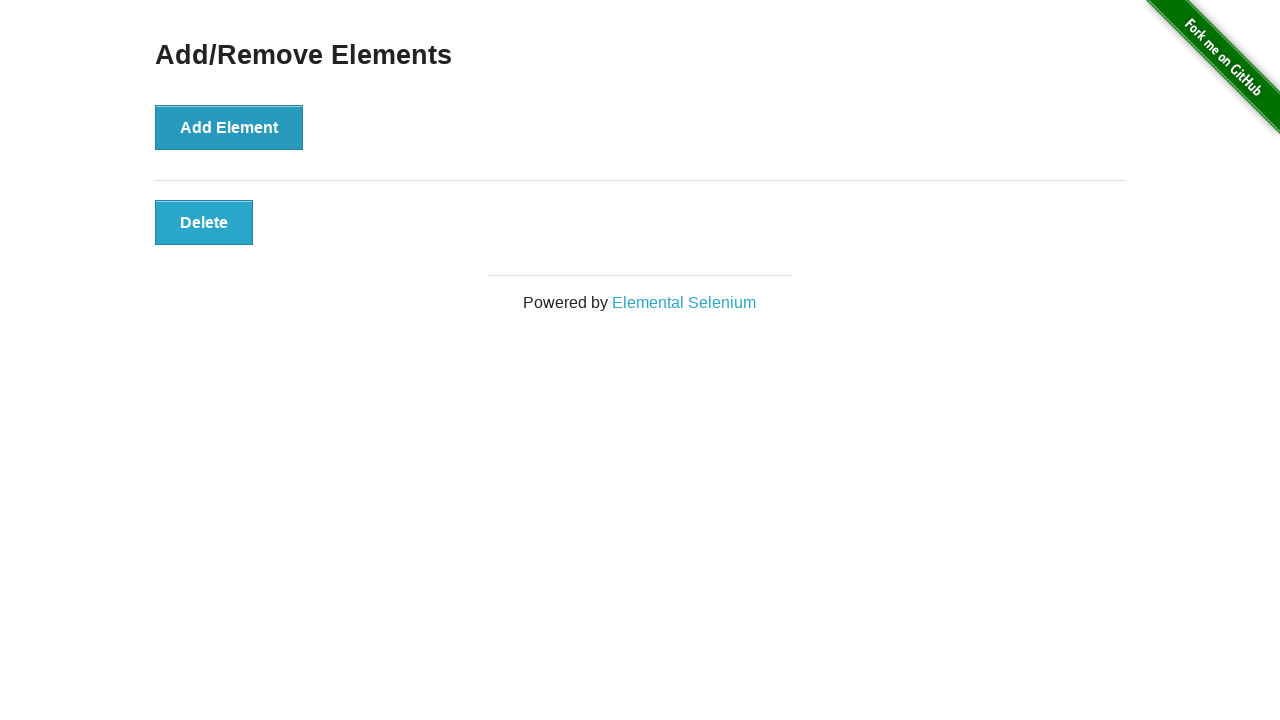

Waited 500ms between add element clicks
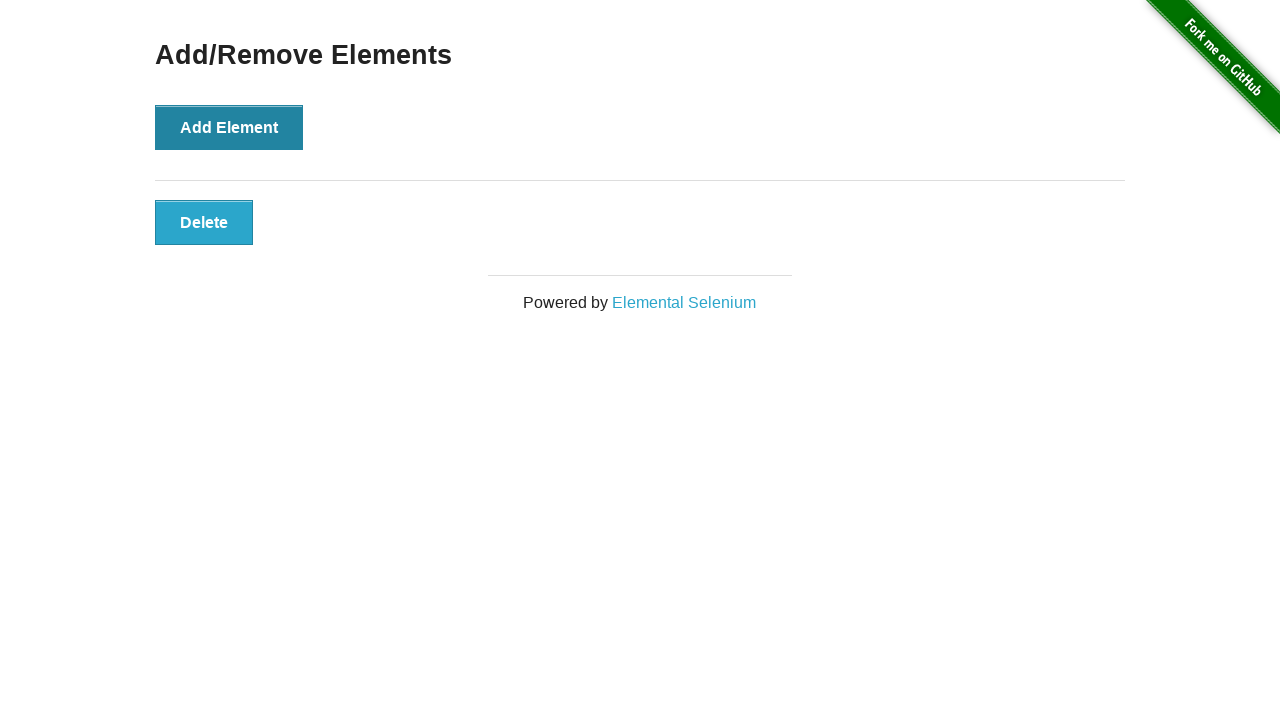

Clicked 'Add Element' button at (229, 127) on xpath=//button[text()="Add Element"]
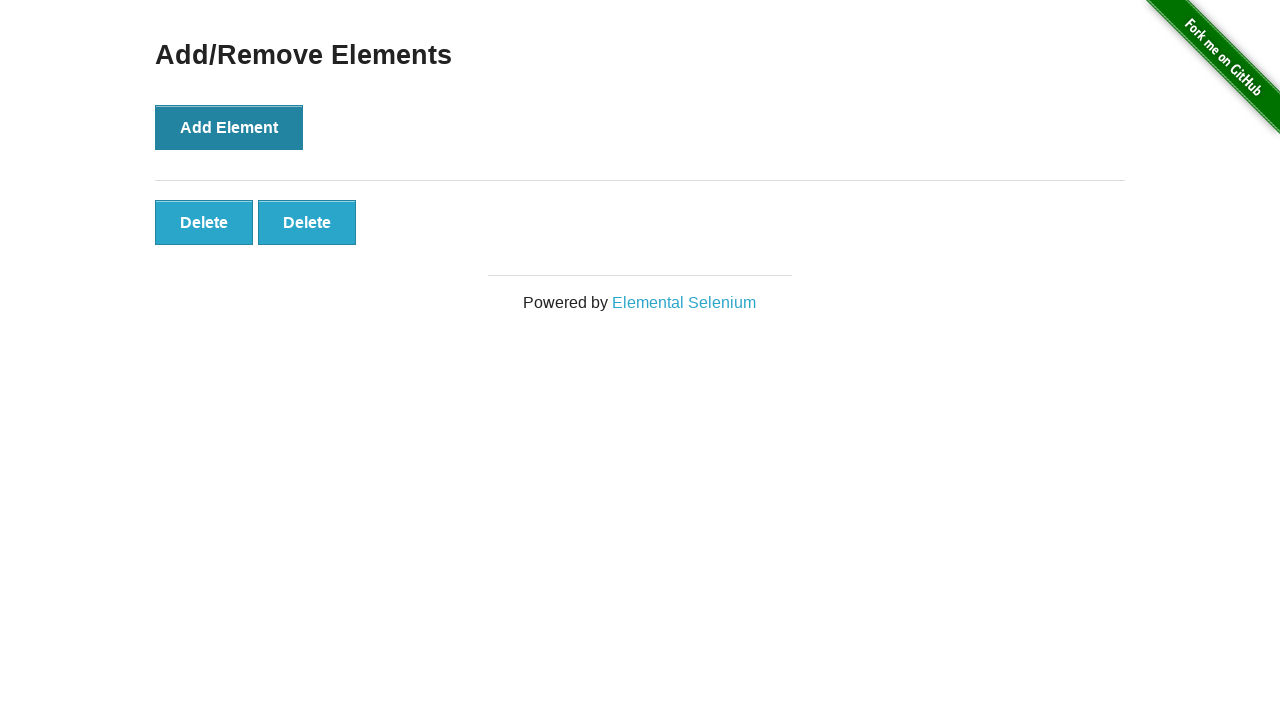

Waited 500ms between add element clicks
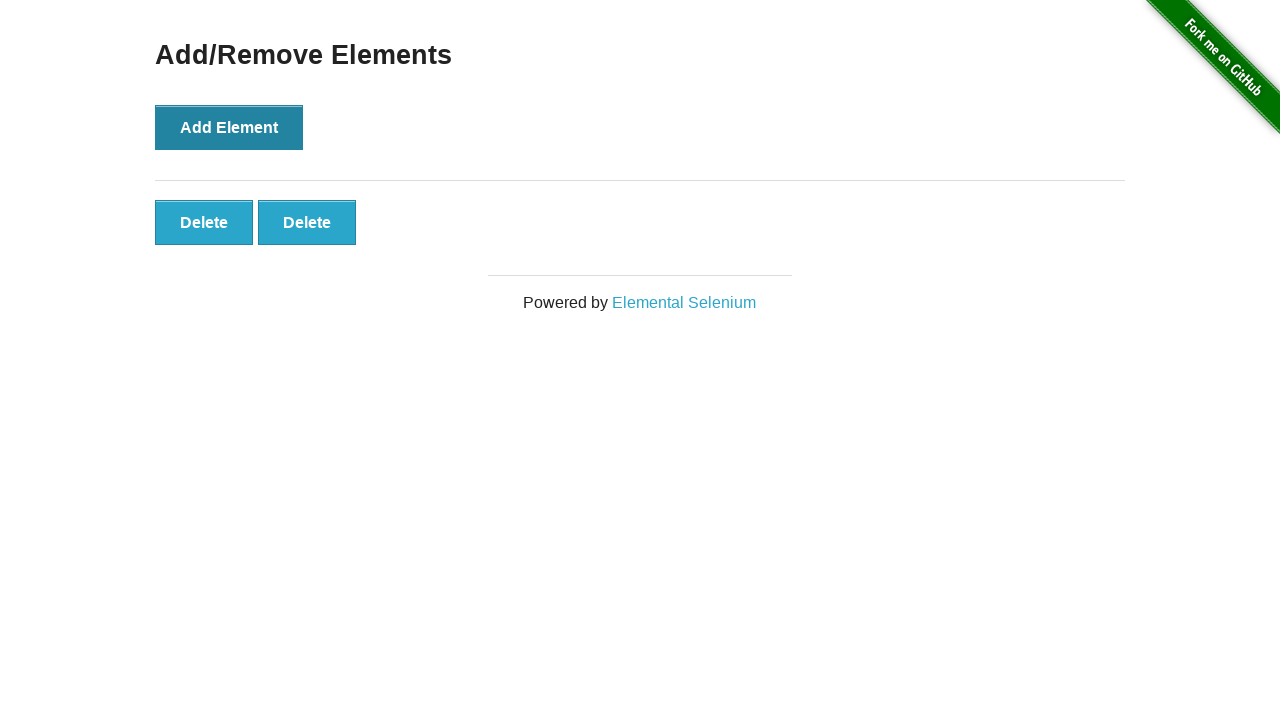

Clicked 'Add Element' button at (229, 127) on xpath=//button[text()="Add Element"]
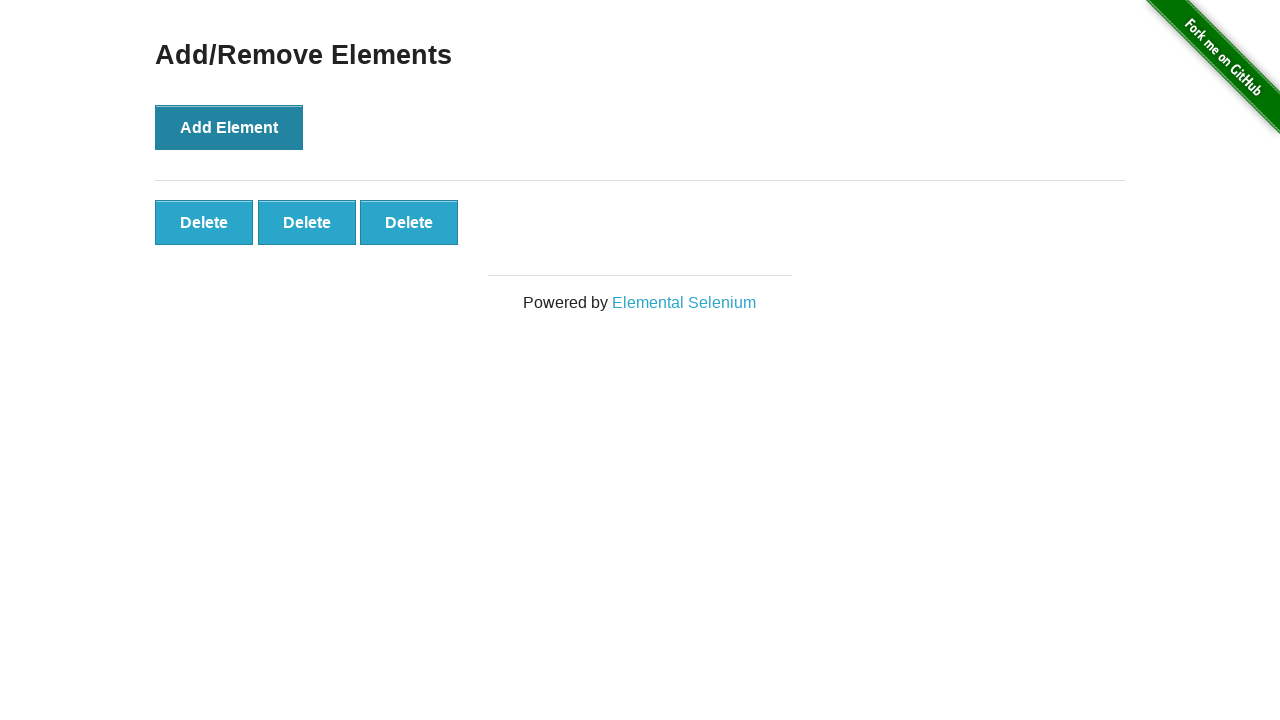

Waited 500ms between add element clicks
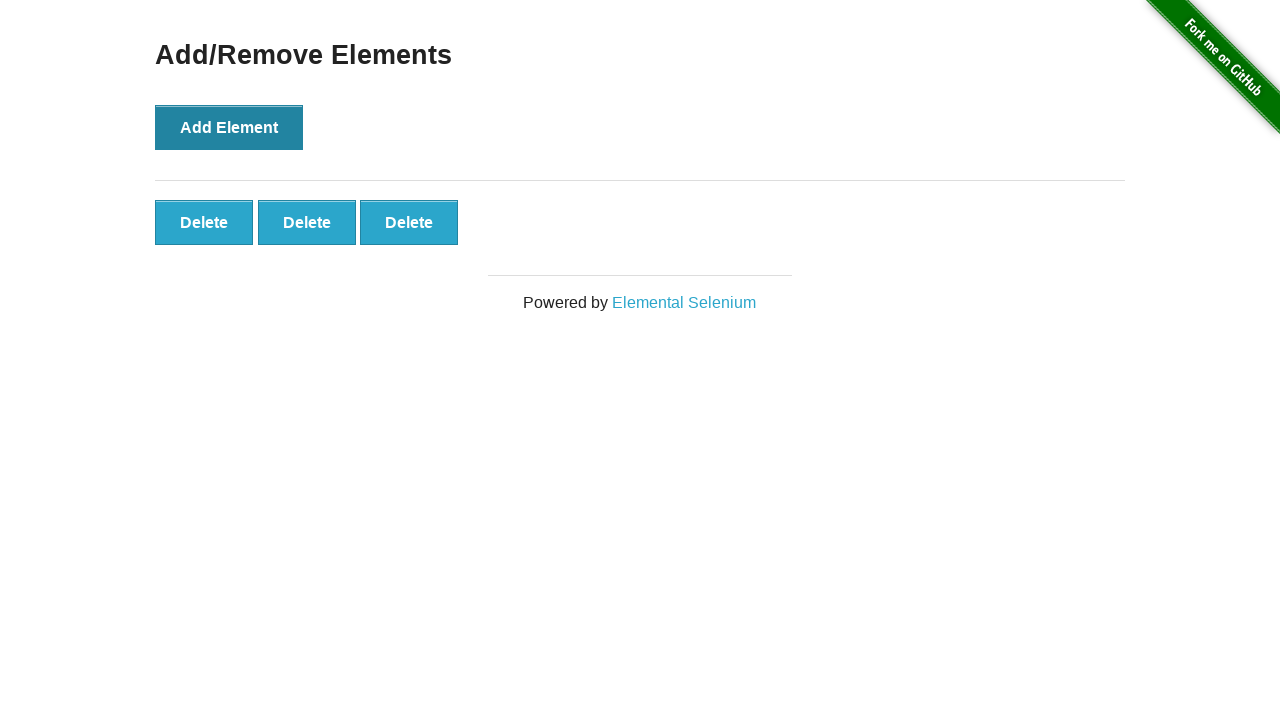

Clicked 'Add Element' button at (229, 127) on xpath=//button[text()="Add Element"]
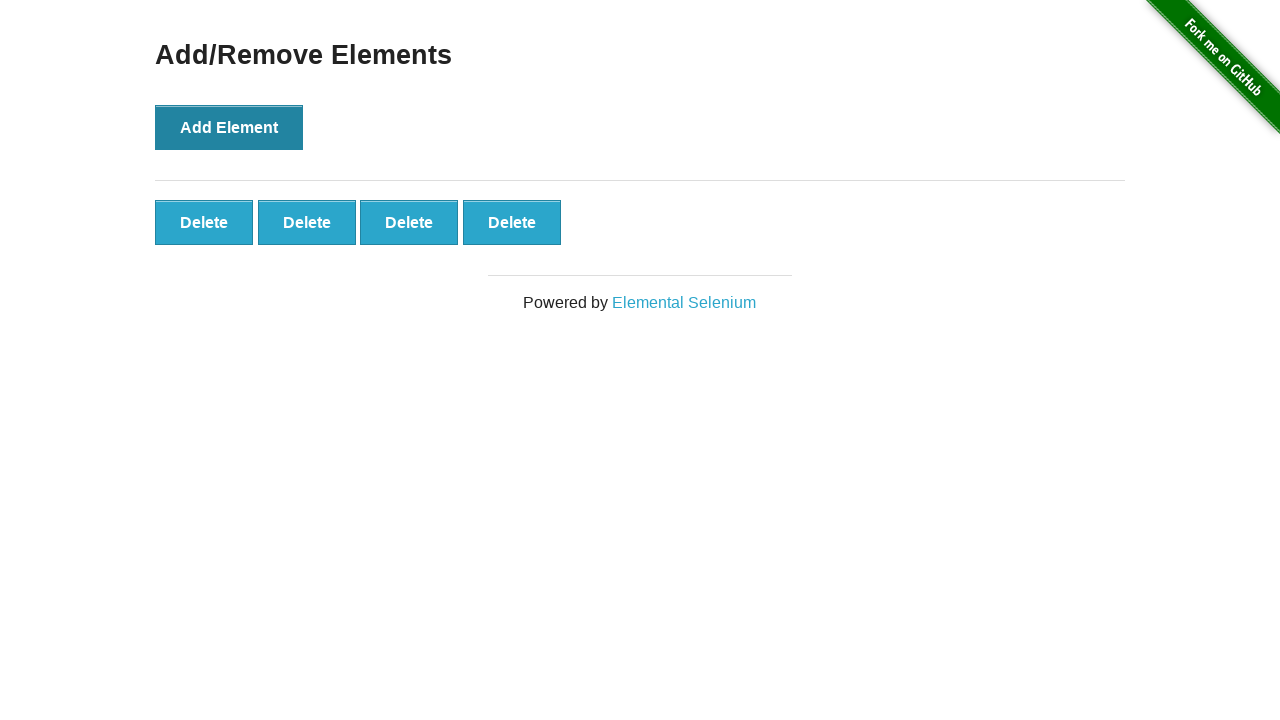

Waited 500ms between add element clicks
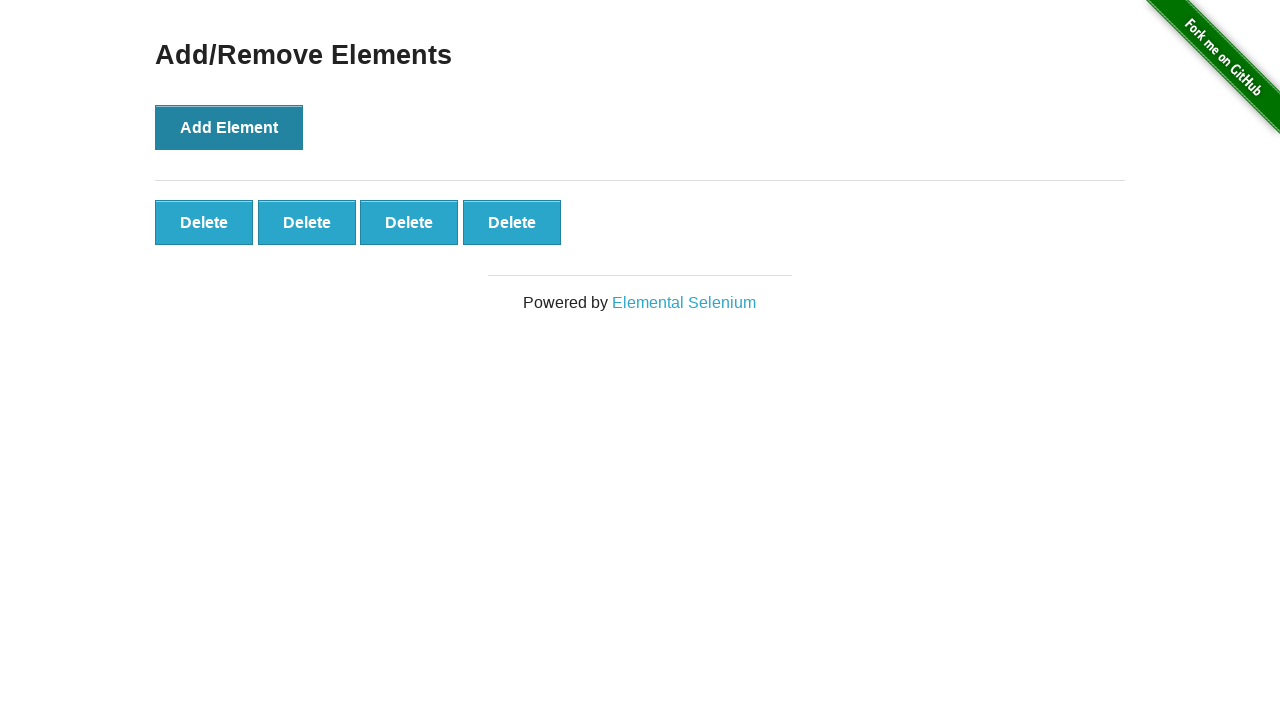

Clicked 'Add Element' button at (229, 127) on xpath=//button[text()="Add Element"]
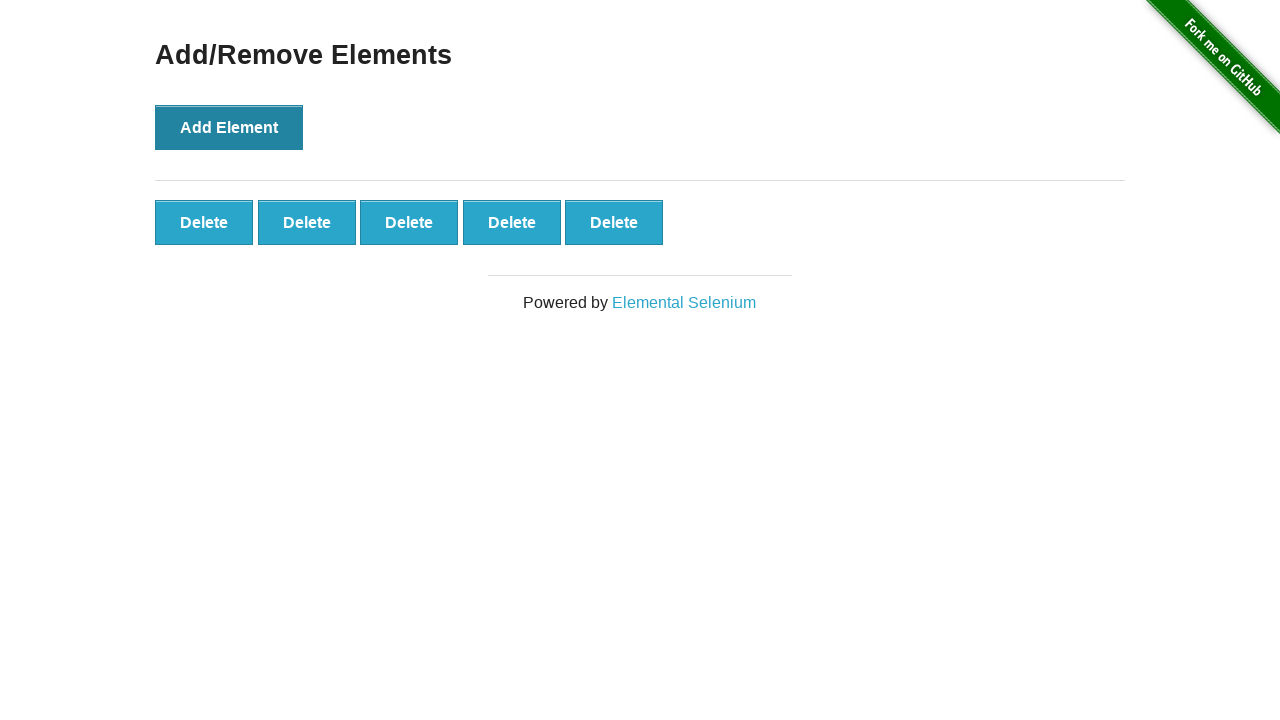

Waited 500ms between add element clicks
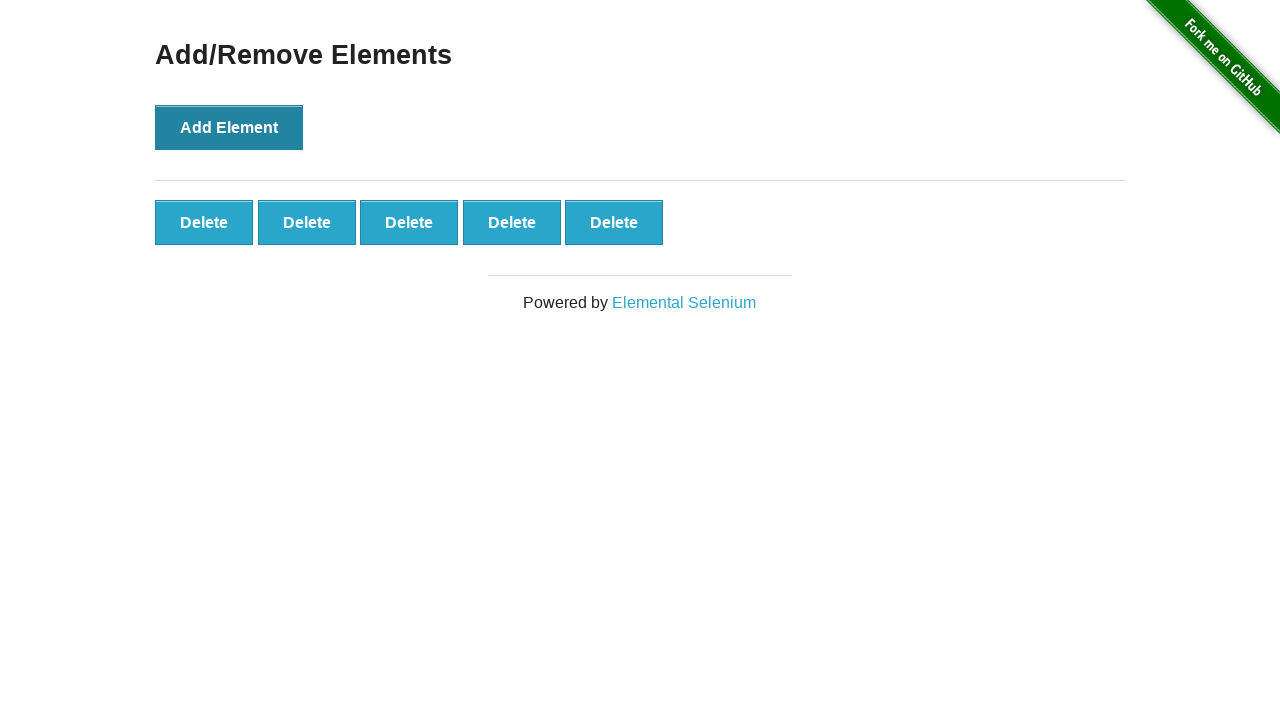

Delete buttons appeared on the page
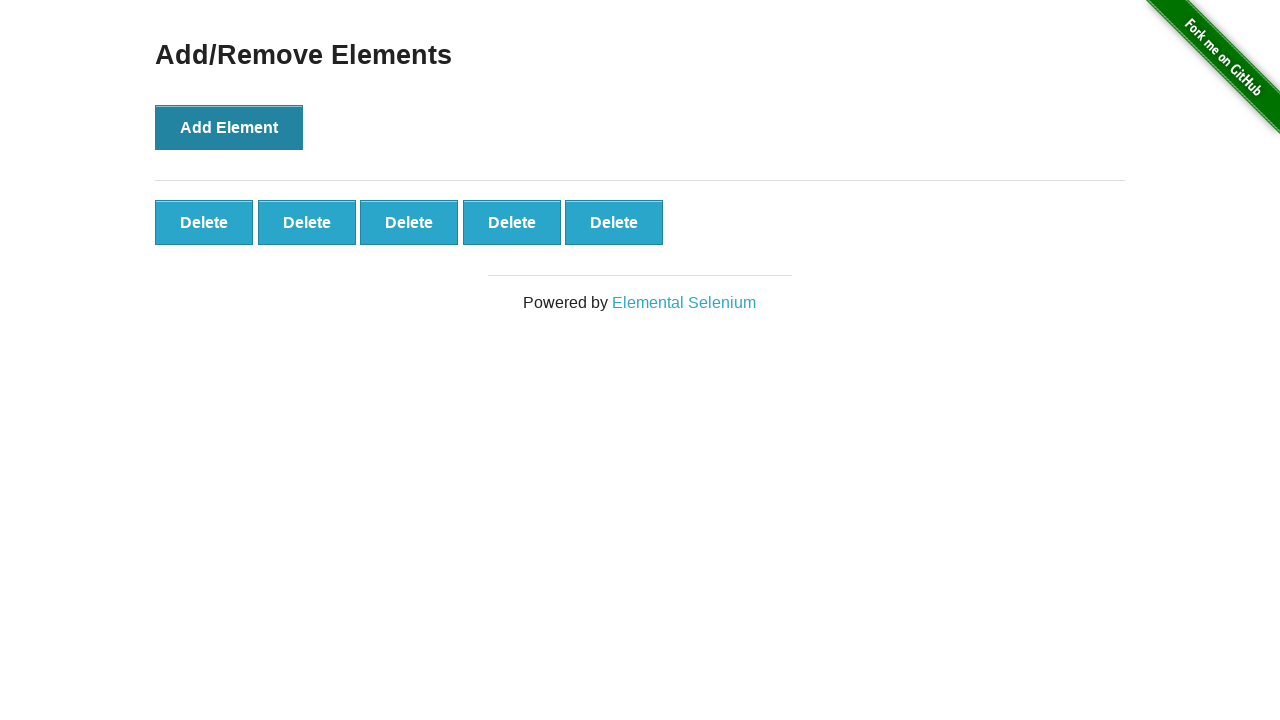

First Delete button is visible and ready
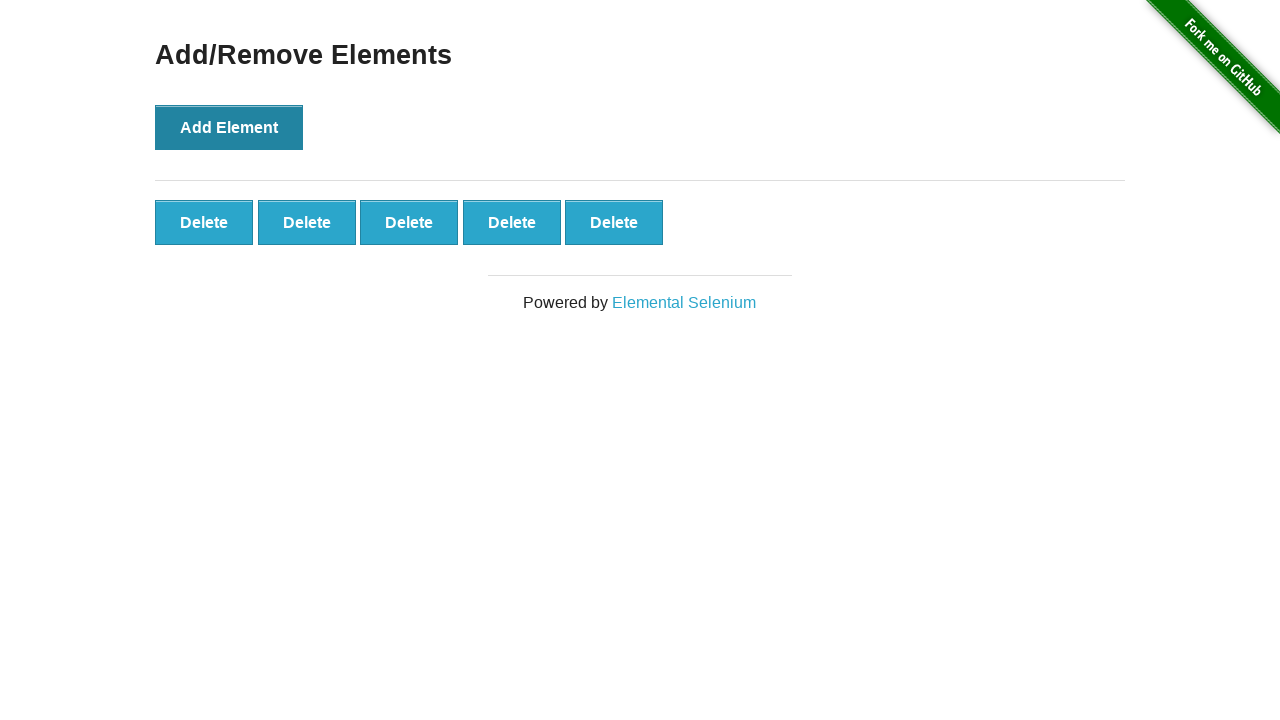

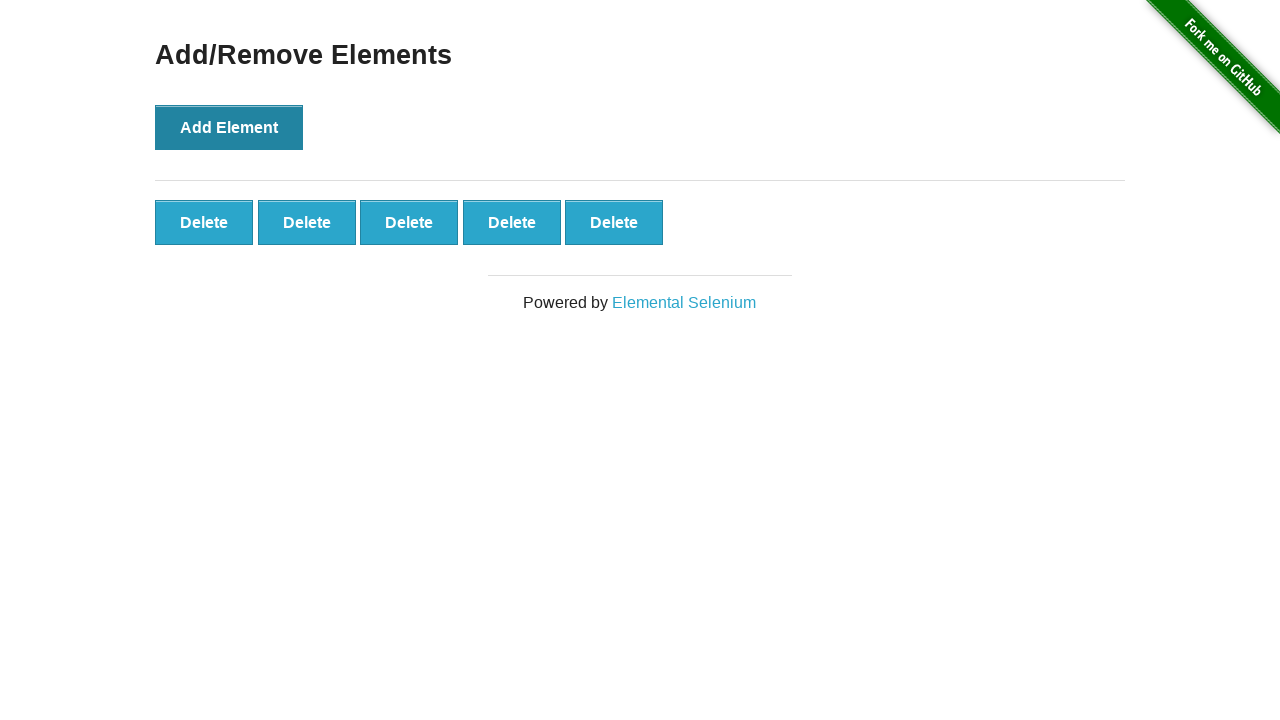